Tests Wasm optimization speed with both live logs and preview SVG disabled by unchecking both checkboxes, then starting the optimization process and waiting for completion.

Starting URL: https://waterboy1602.github.io/nestasm/

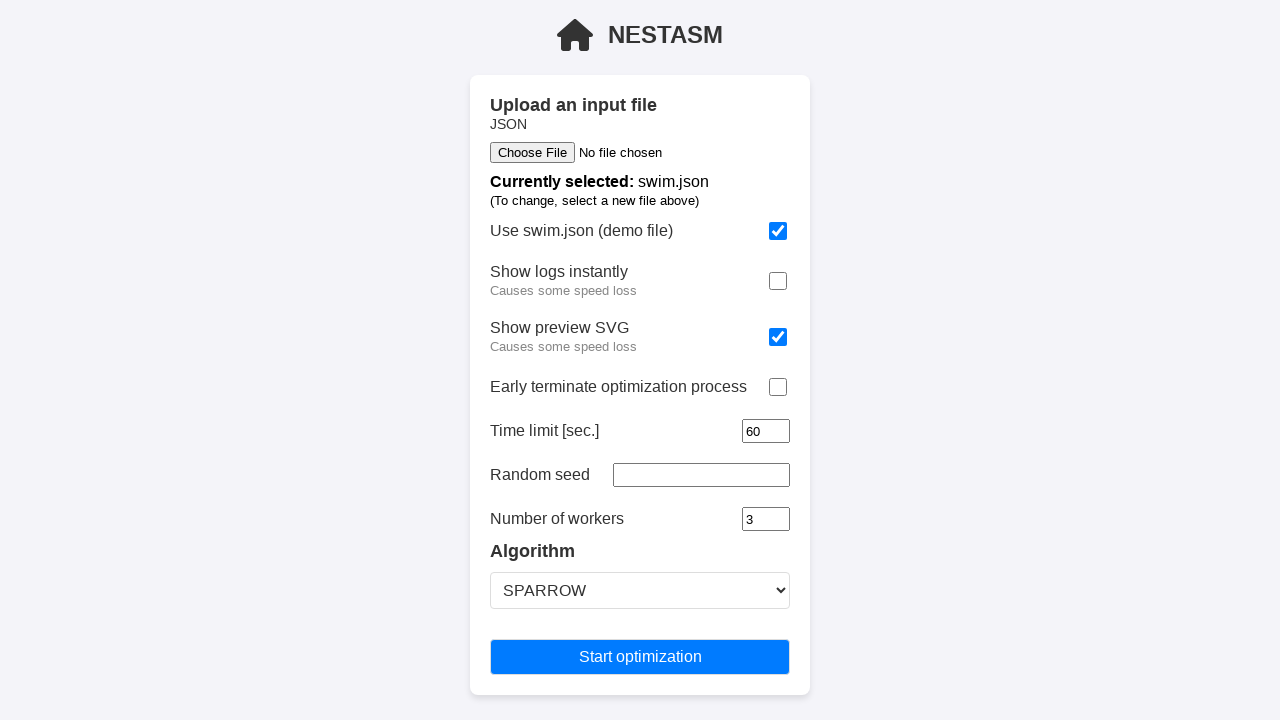

Waited for 'Show Logs Instant' checkbox to be visible
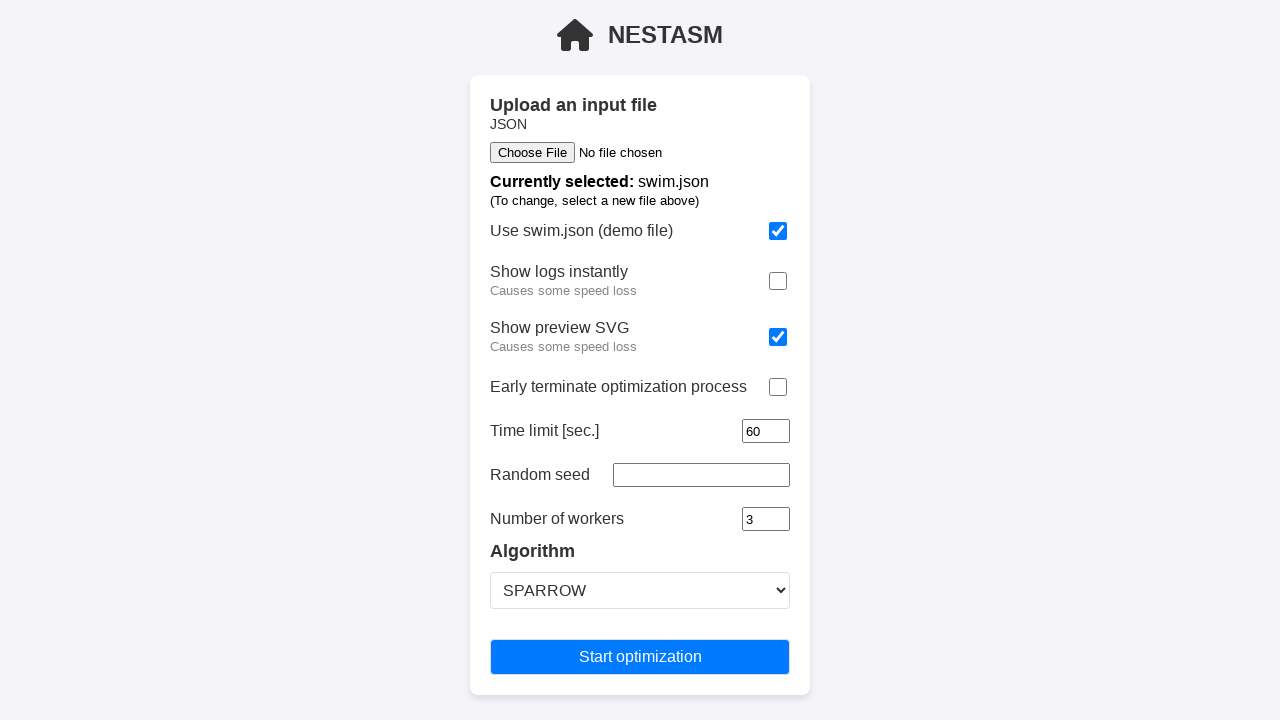

Unchecked 'Show Logs Instant' checkbox to disable live logs on internal:testid=[data-testid="showLogsInstant"s]
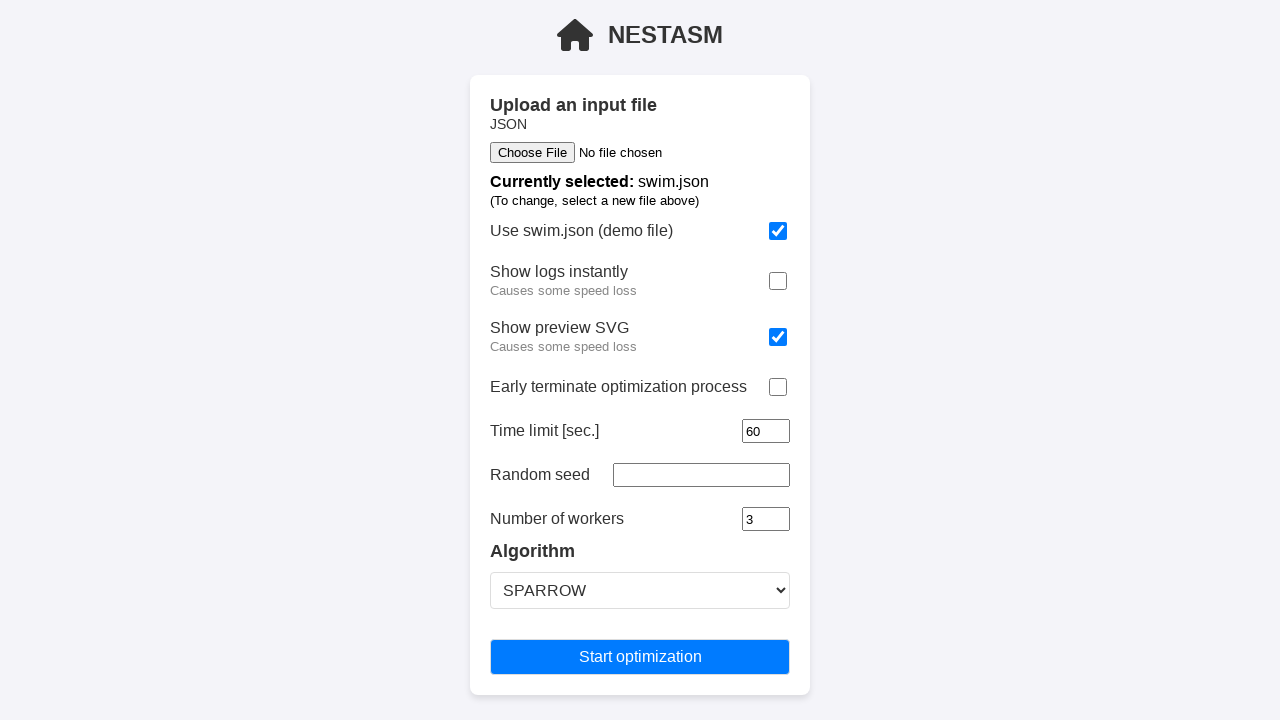

Waited for 'Show Preview SVG' checkbox to be visible
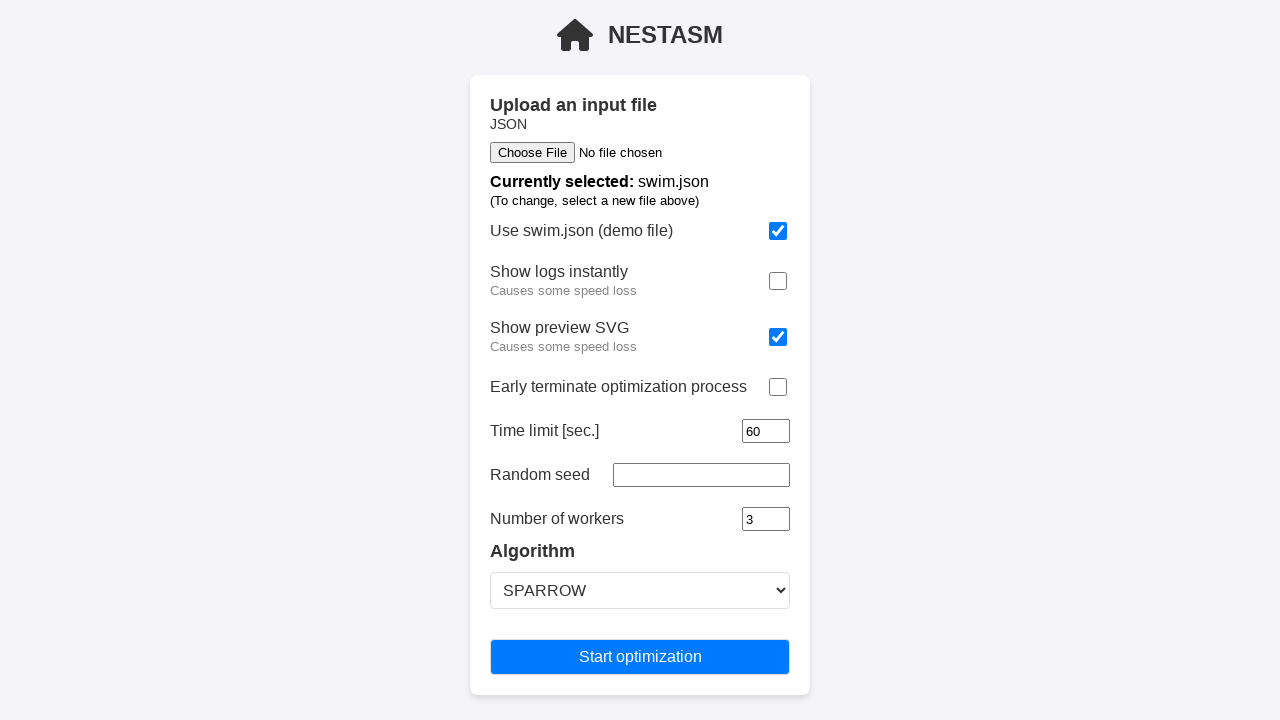

Unchecked 'Show Preview SVG' checkbox to disable preview SVG at (778, 337) on internal:testid=[data-testid="showPreviewSvg"s]
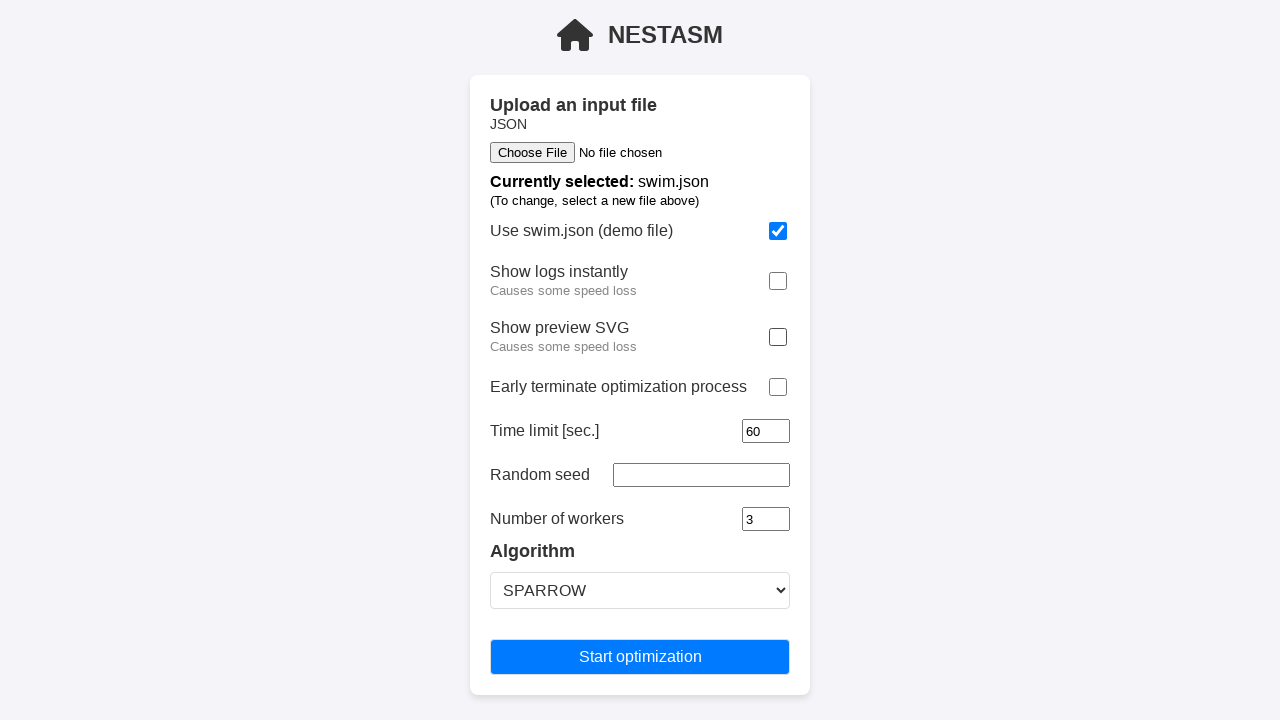

Waited for 'Early Termination' checkbox to be visible
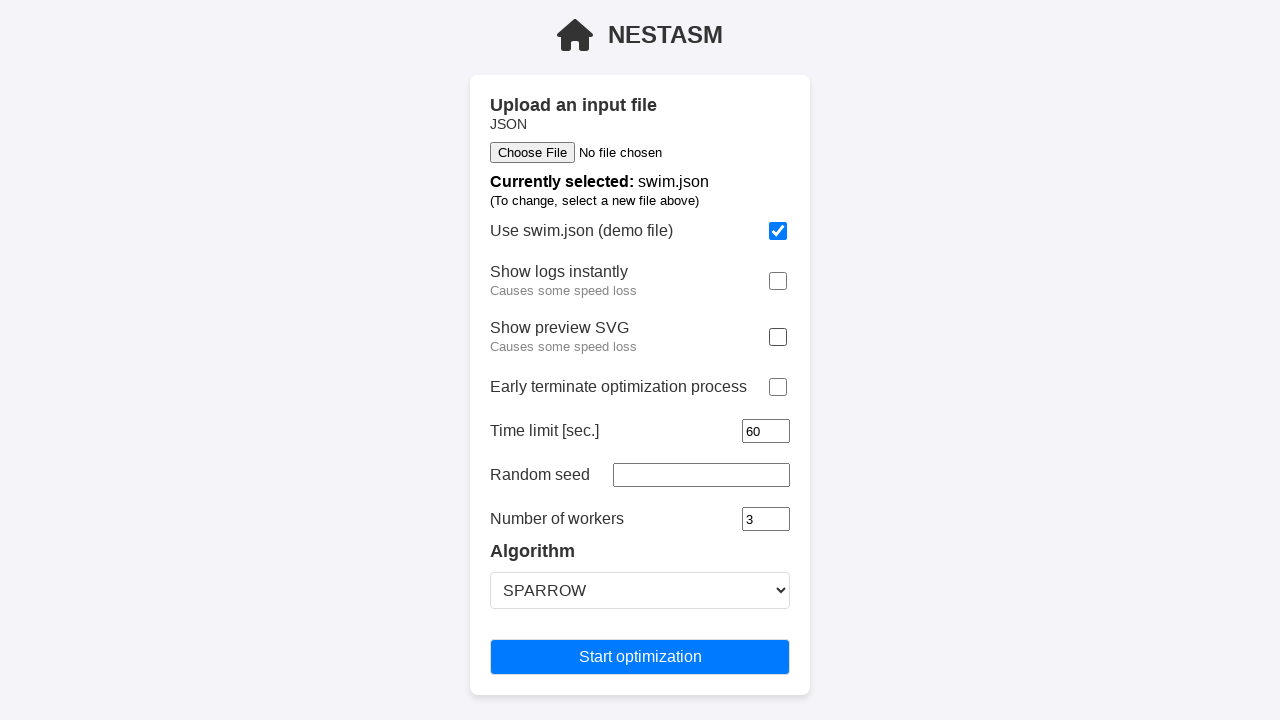

Checked 'Early Termination' checkbox at (778, 387) on internal:testid=[data-testid="earlyTerminationInput"s]
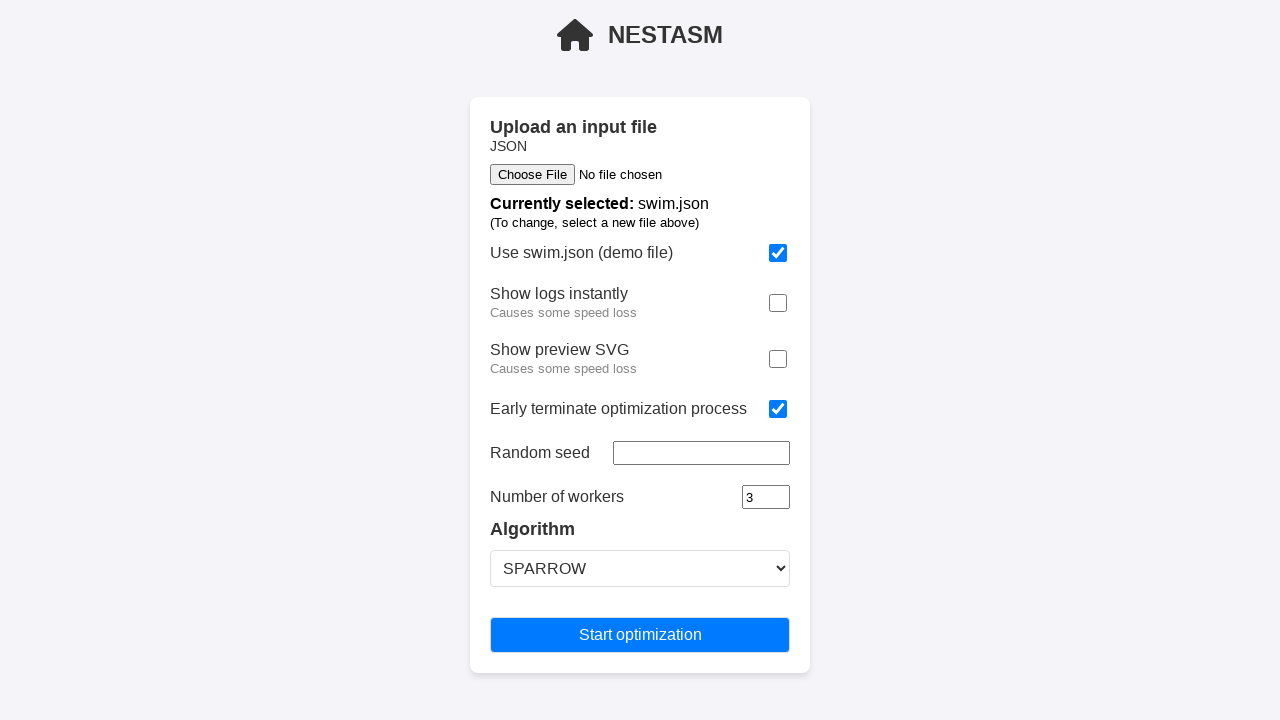

Waited for seed input field to be visible
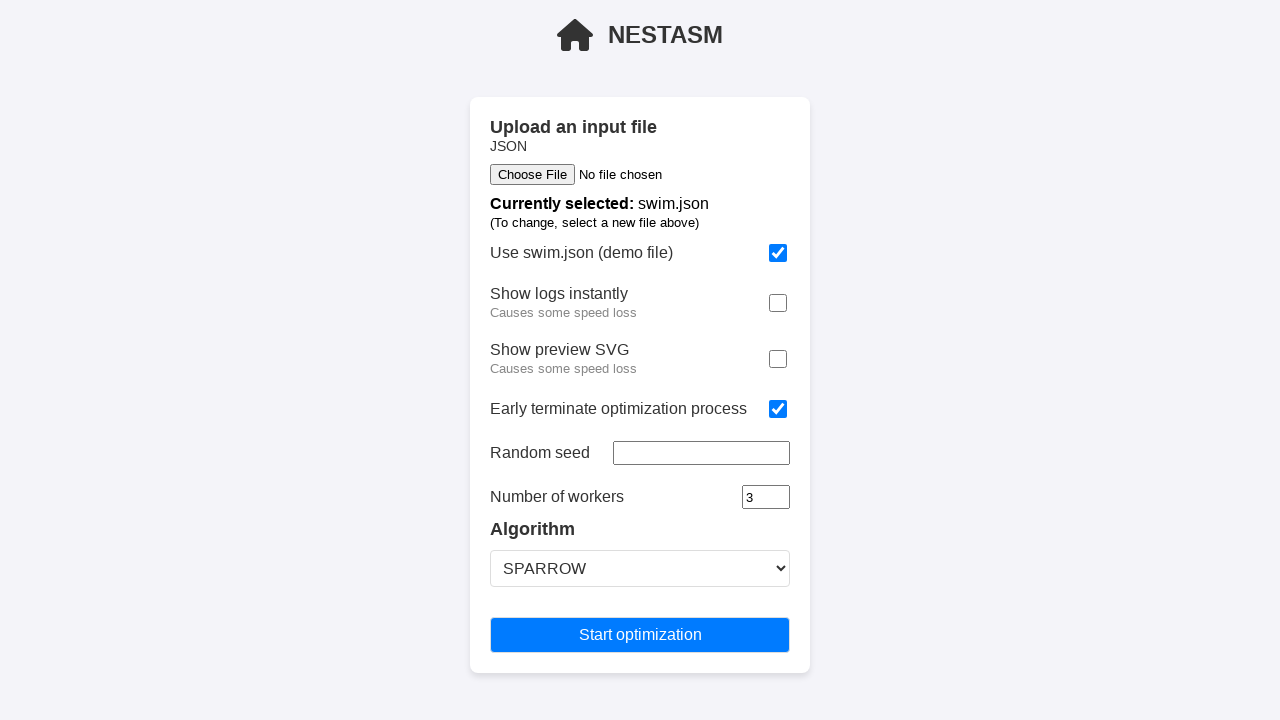

Filled seed input with value '8780830896941405304' on internal:testid=[data-testid="seedInput"s]
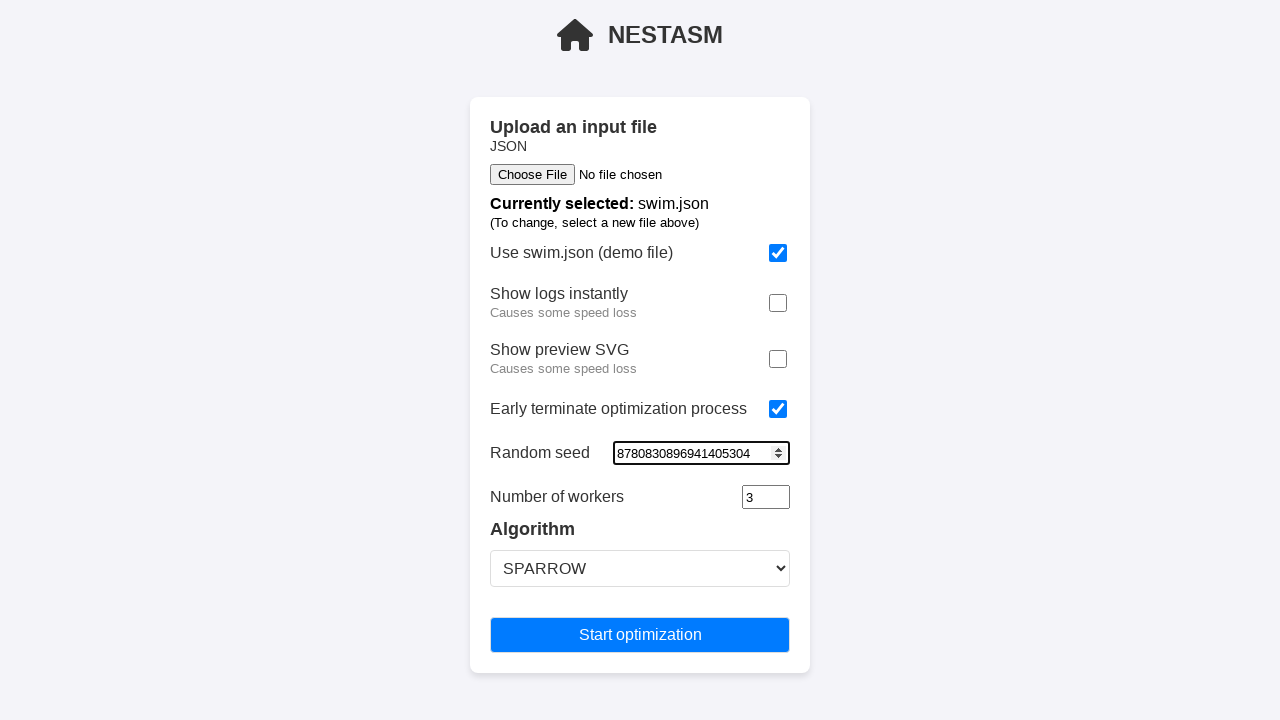

Waited for 'Start optimization' button to be visible
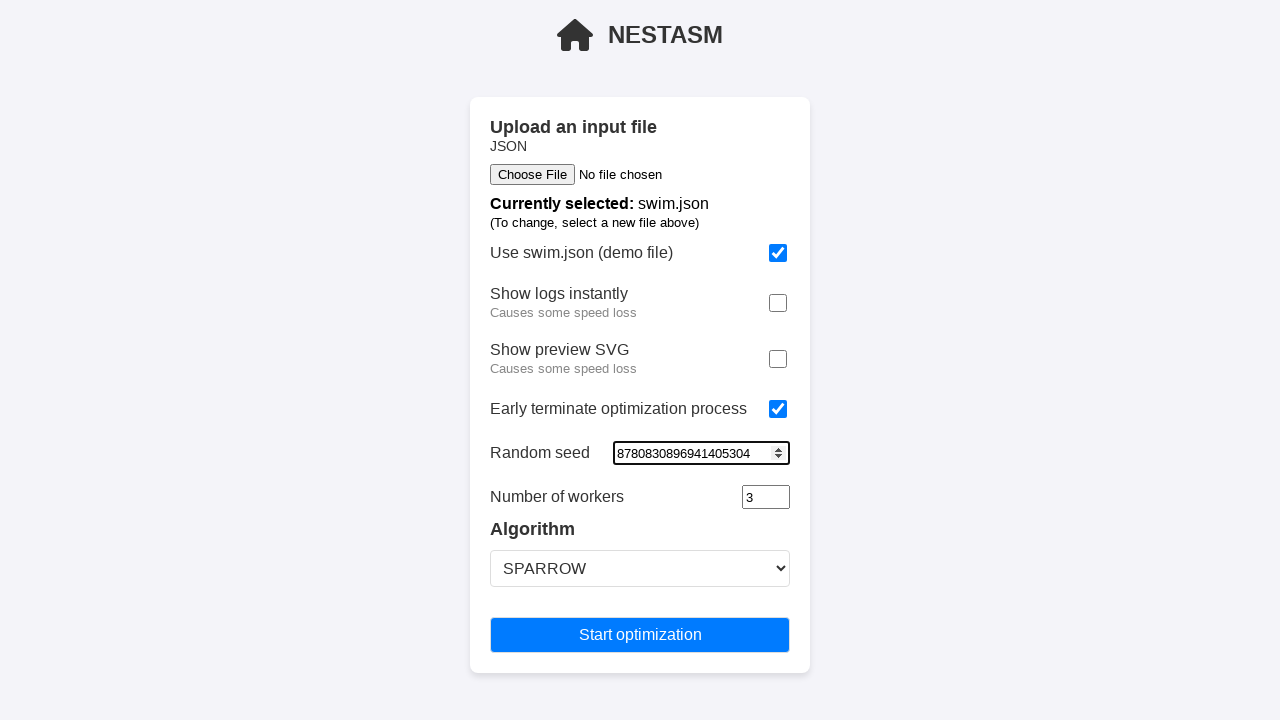

Clicked 'Start optimization' button to begin Wasm optimization process at (640, 635) on internal:role=button[name="Start optimization"i]
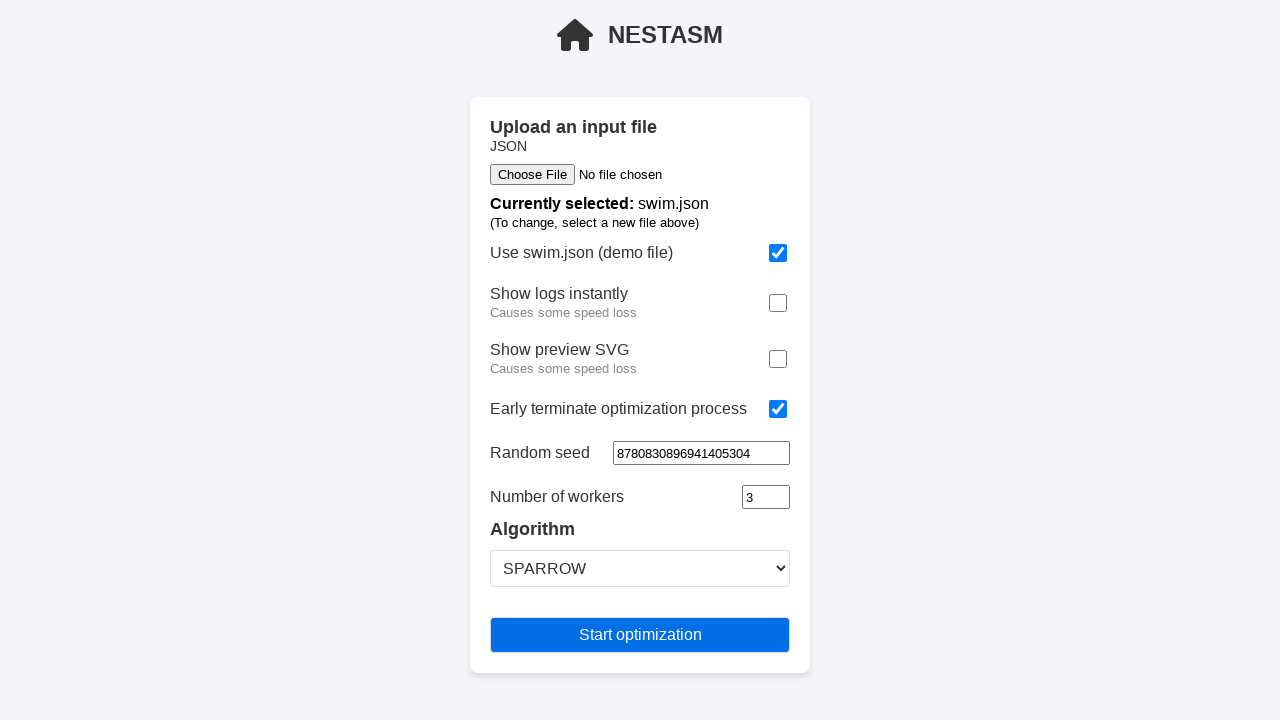

Waited for log box to be visible indicating optimization completion
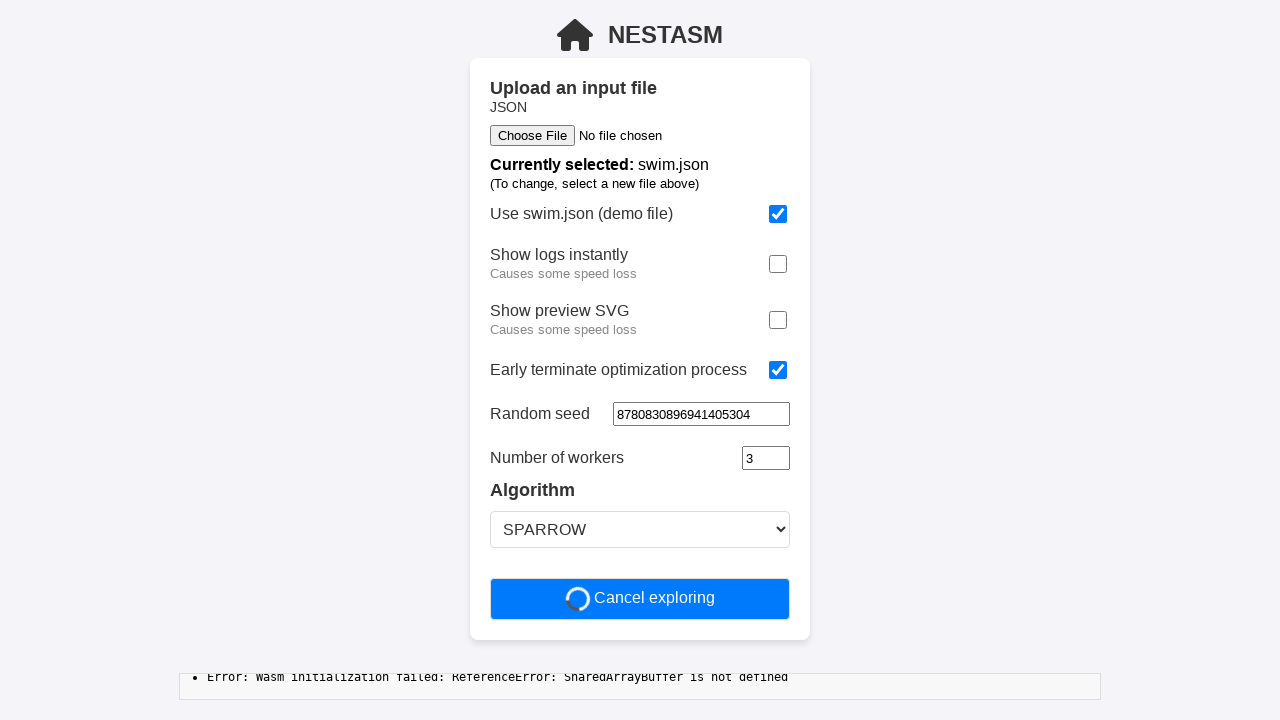

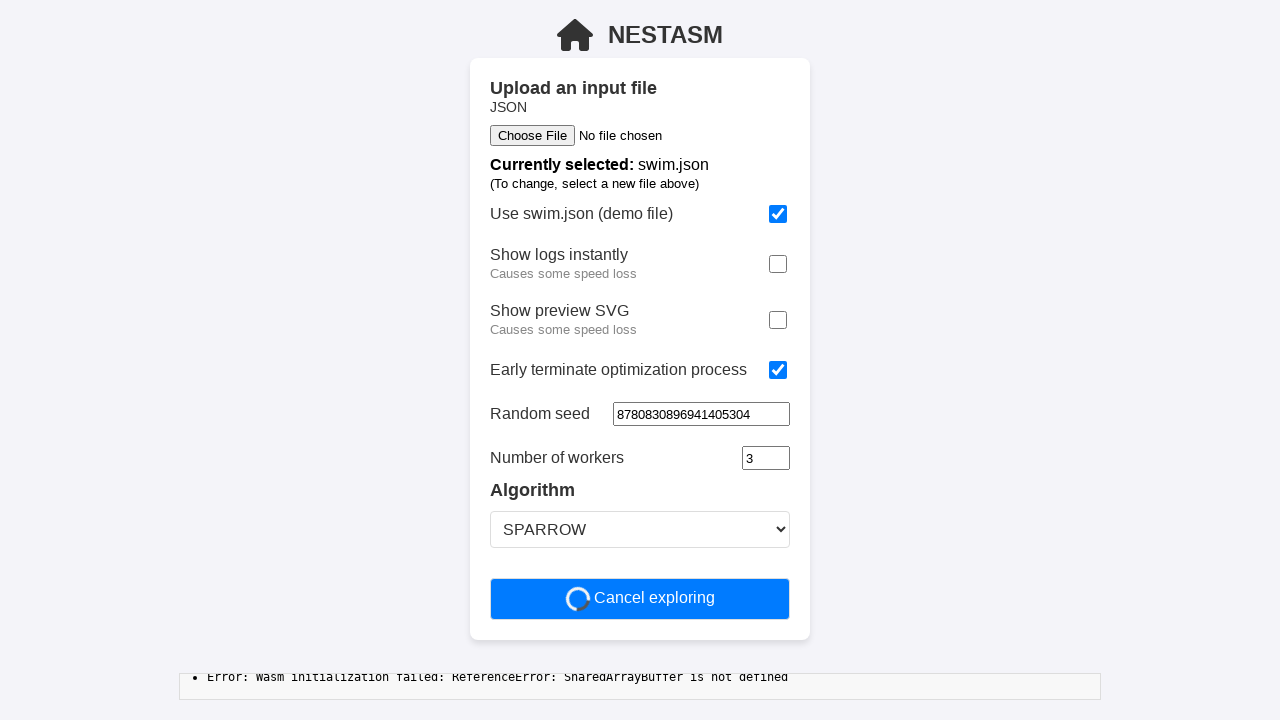